Tests drag and drop functionality on jQuery UI demo page by dragging an element to a new position

Starting URL: http://www.jqueryui.com/

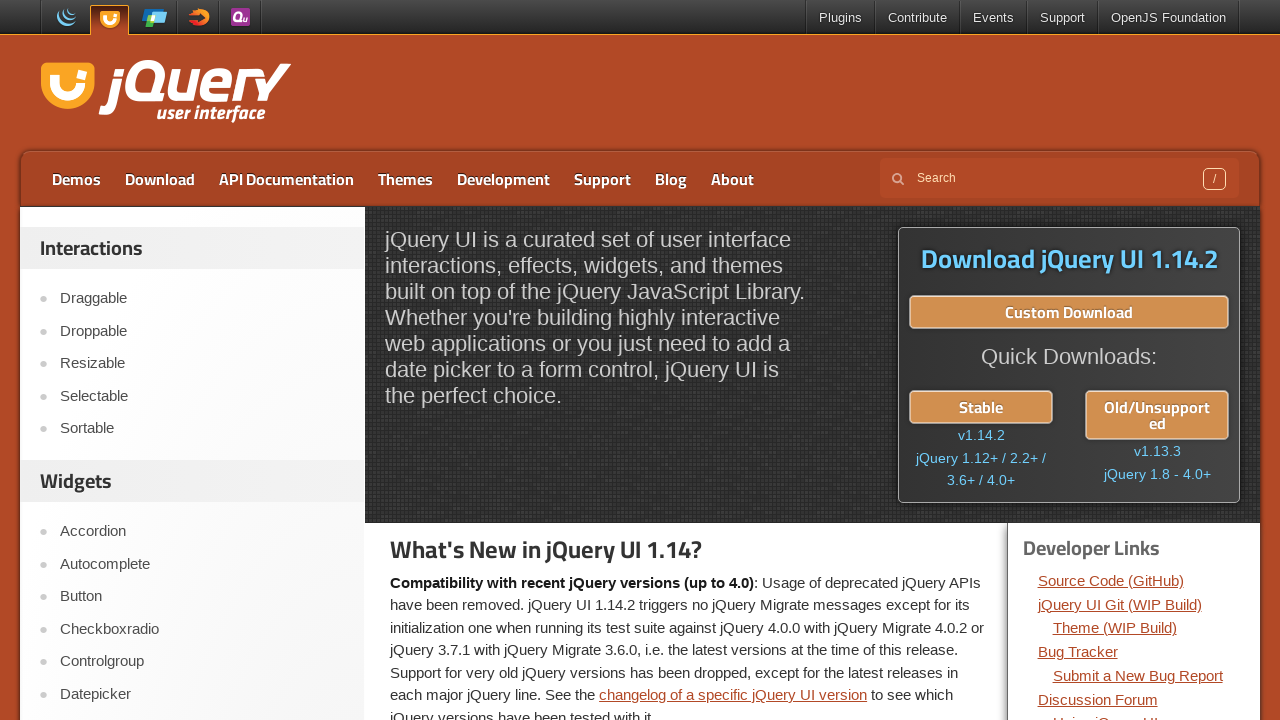

Clicked on Draggable link to navigate to demo at (202, 299) on a:text('Draggable')
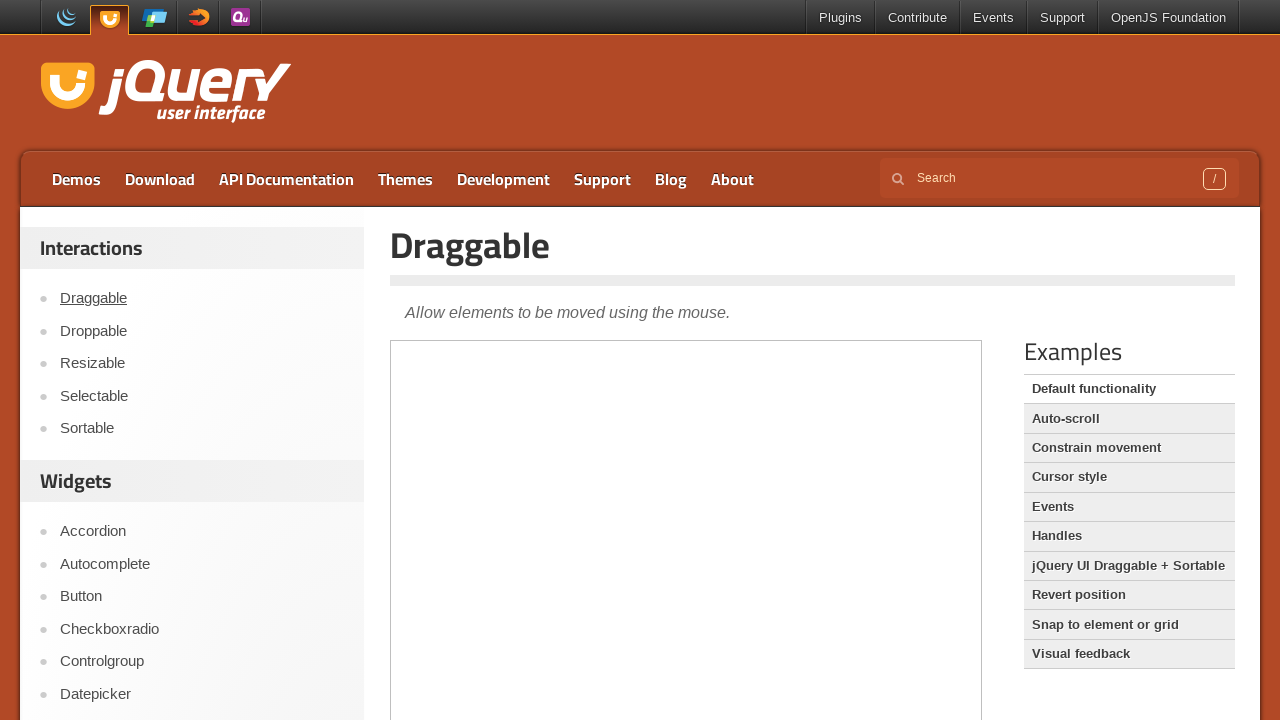

Located demo iframe
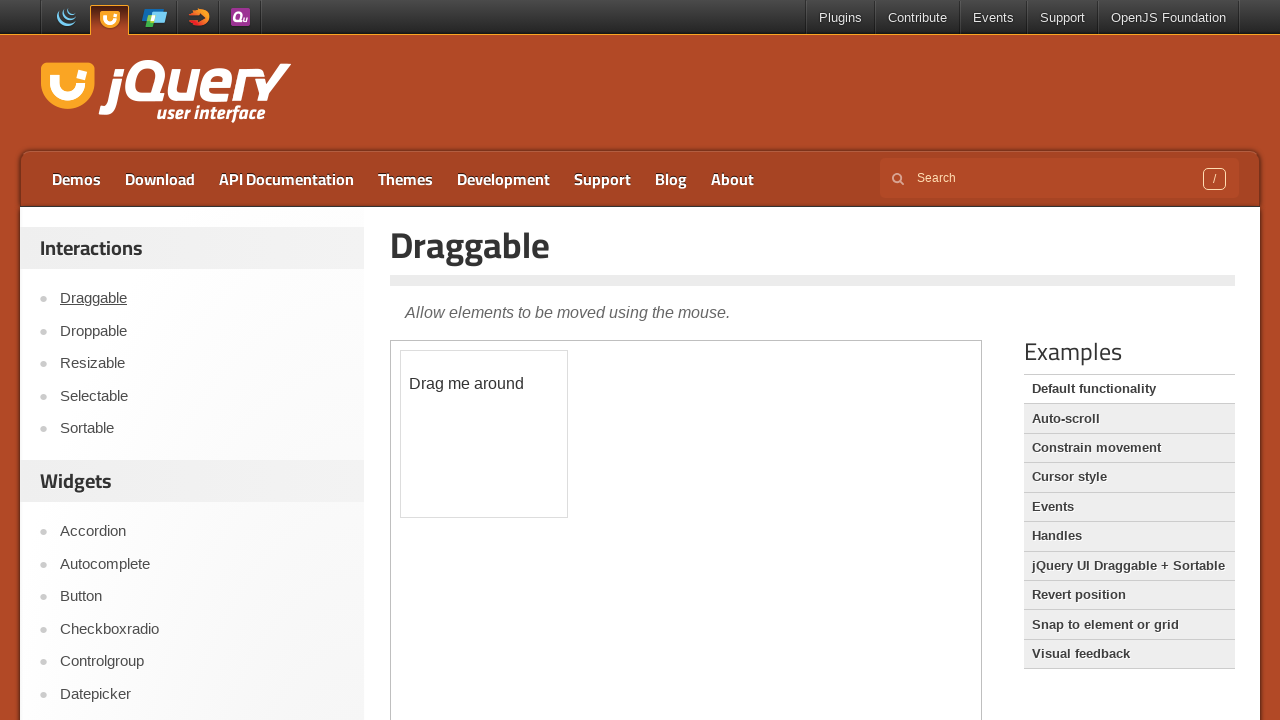

Located draggable element
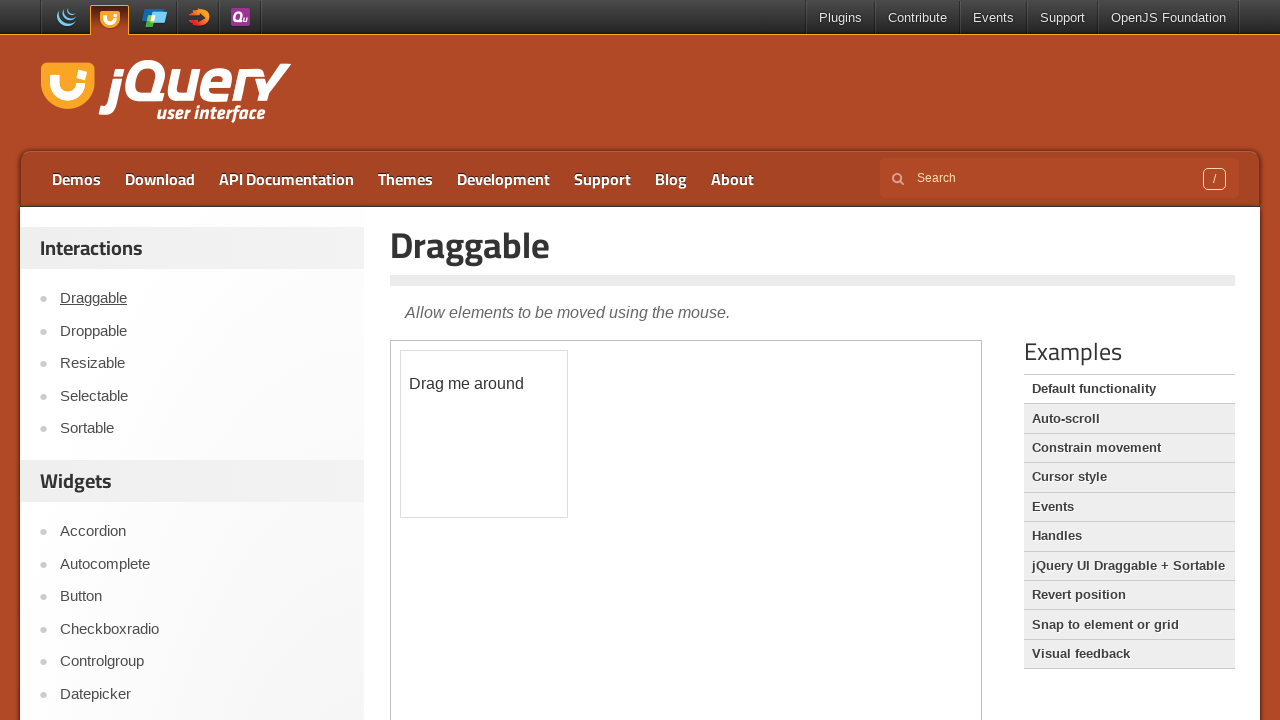

Dragged element 100px horizontally and 100px vertically at (501, 451)
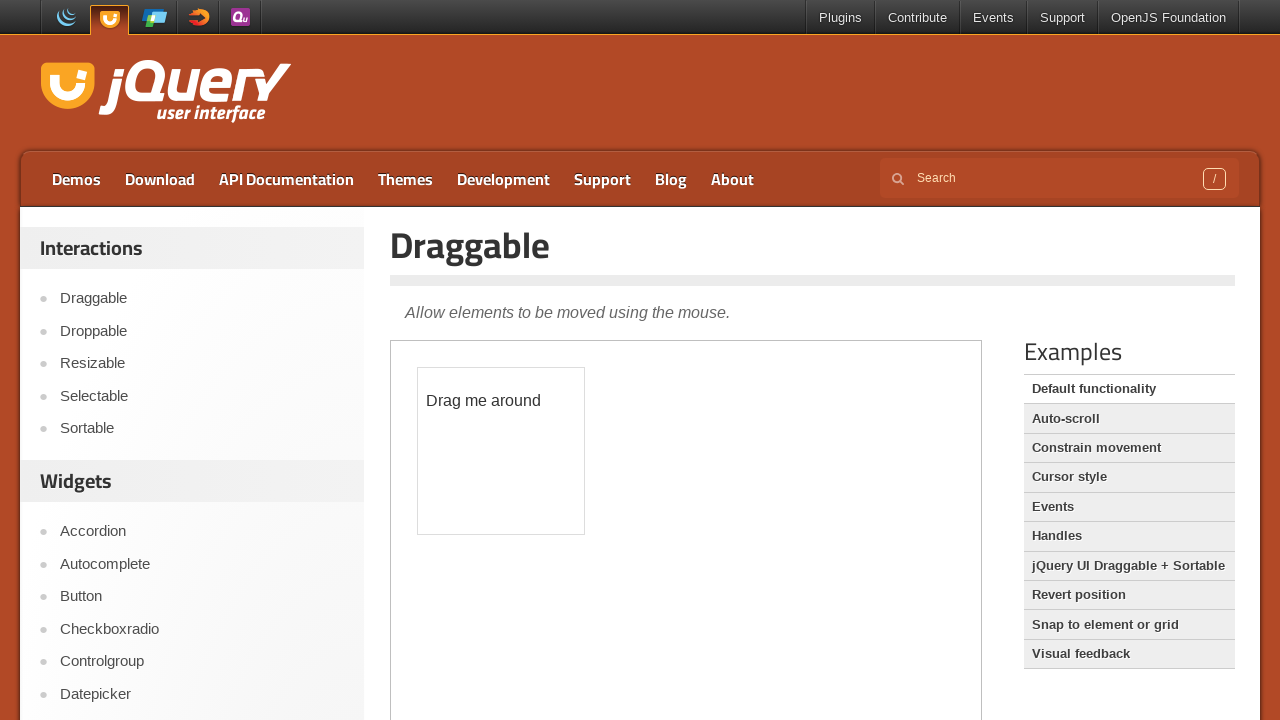

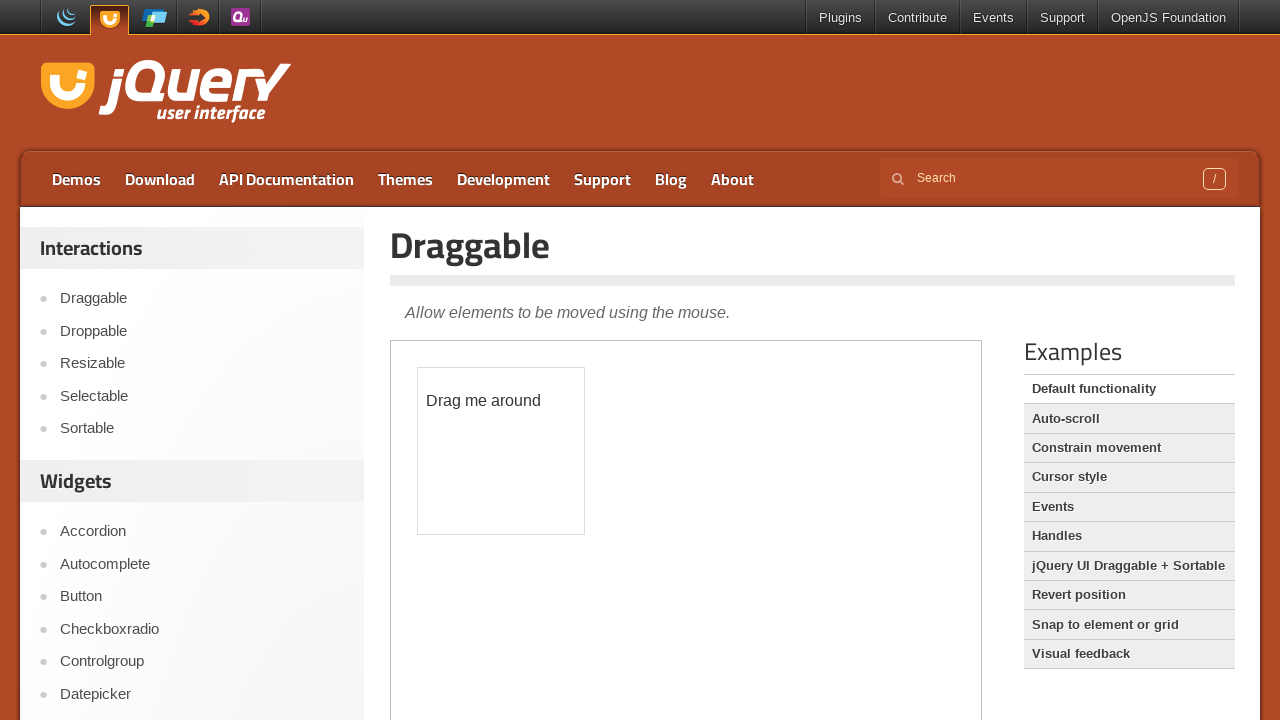